Tests navigation from the Koel app homepage to the registration page by clicking the registration link and verifying the URL changes correctly.

Starting URL: https://qa.koel.app

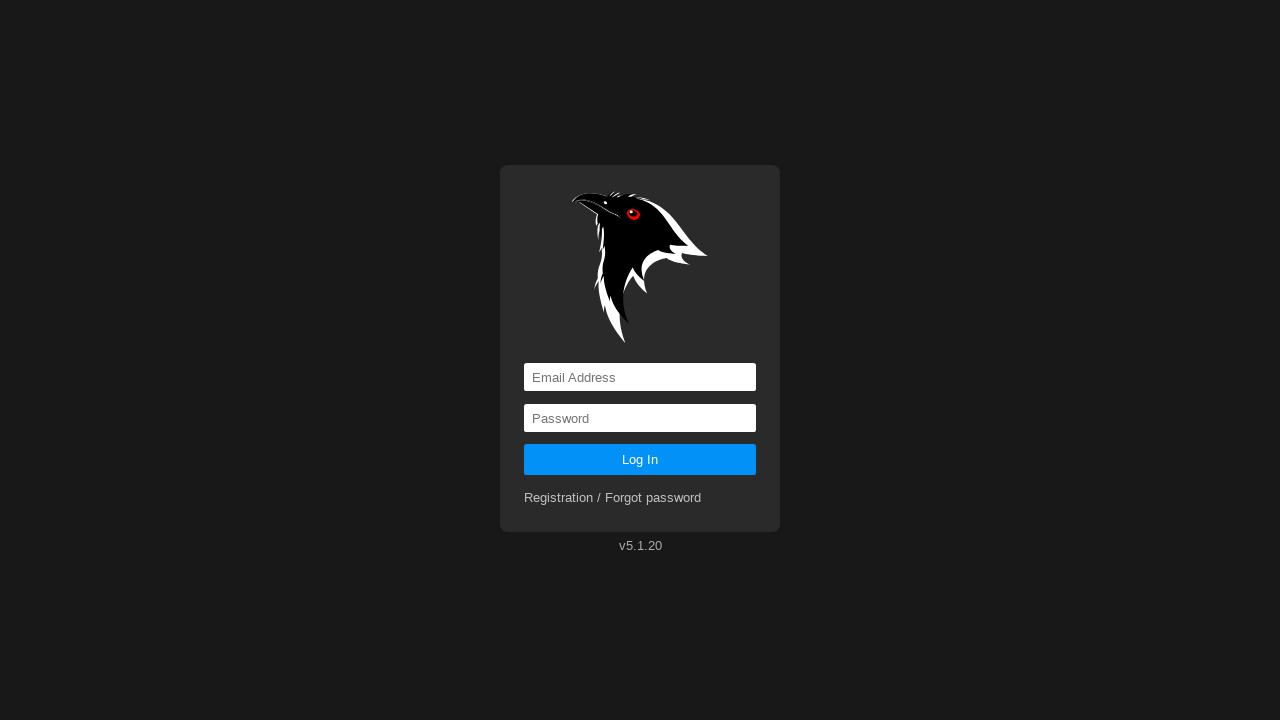

Clicked on the registration link at (613, 498) on a[href*='registration']
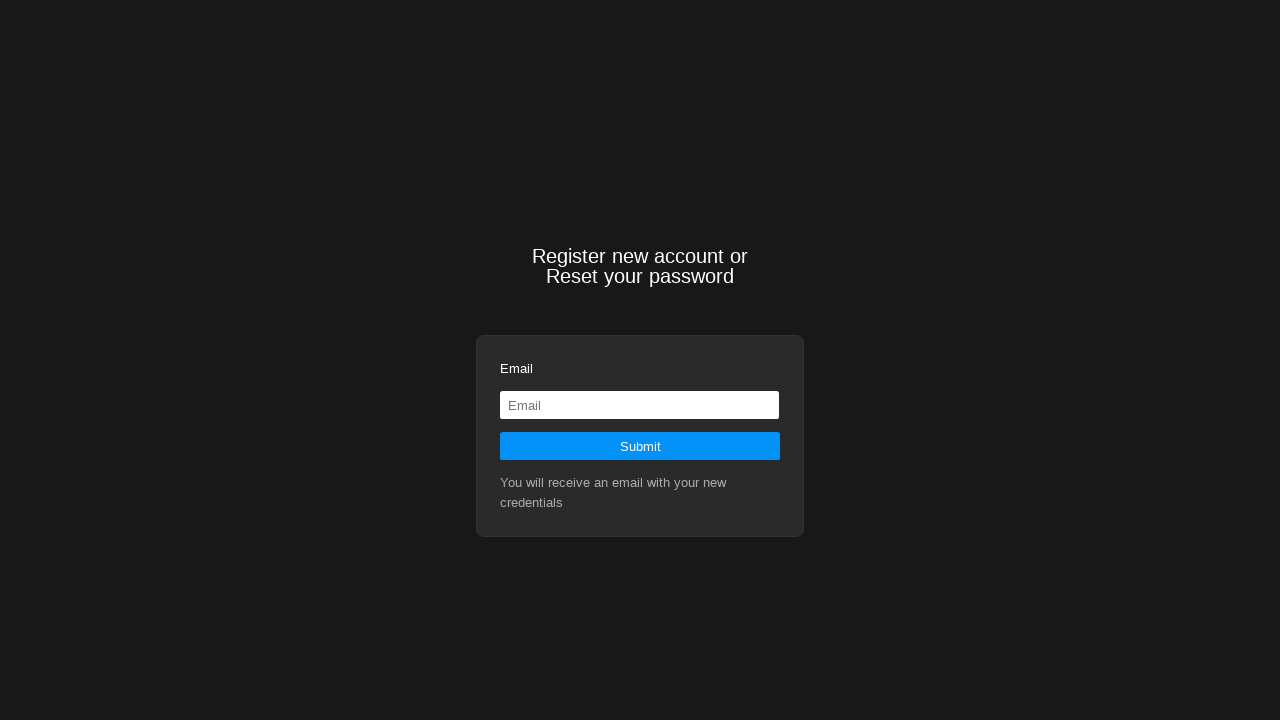

Navigation to registration page completed
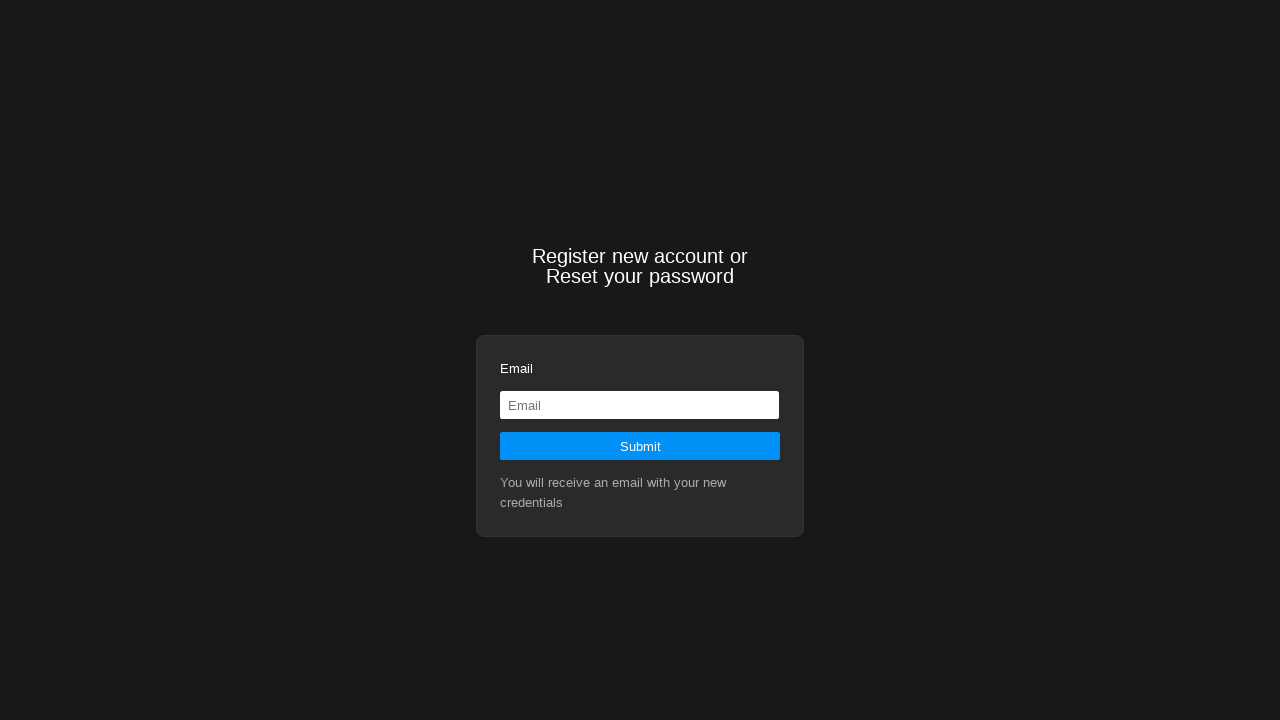

Verified that the URL is https://qa.koel.app/registration
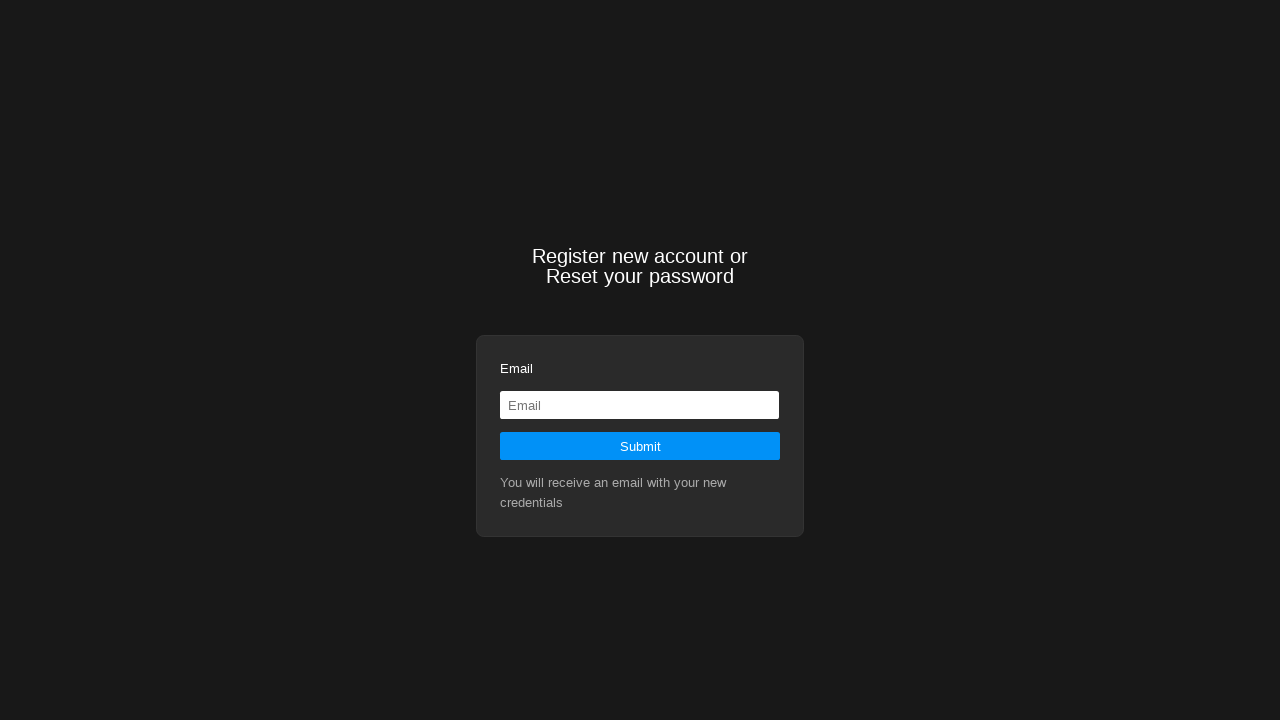

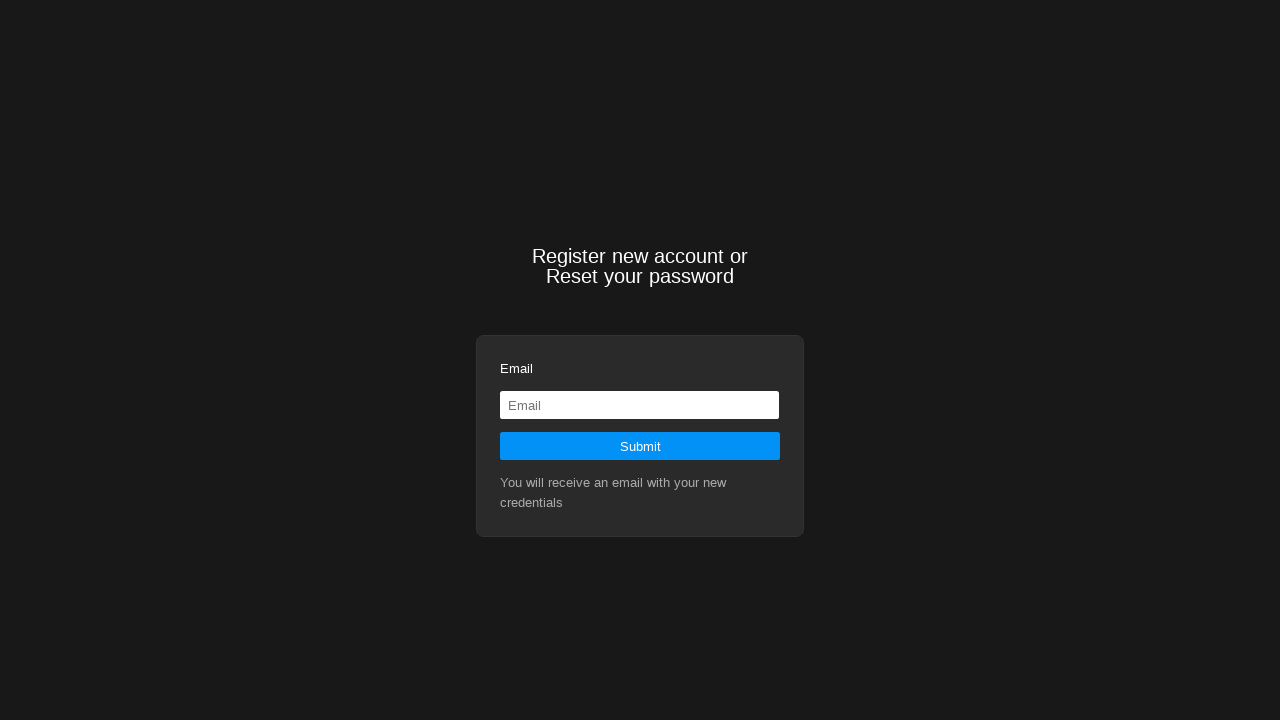